Tests implicit wait functionality by waiting for the magic text element to appear with the changed text content

Starting URL: https://kristinek.github.io/site/examples/sync

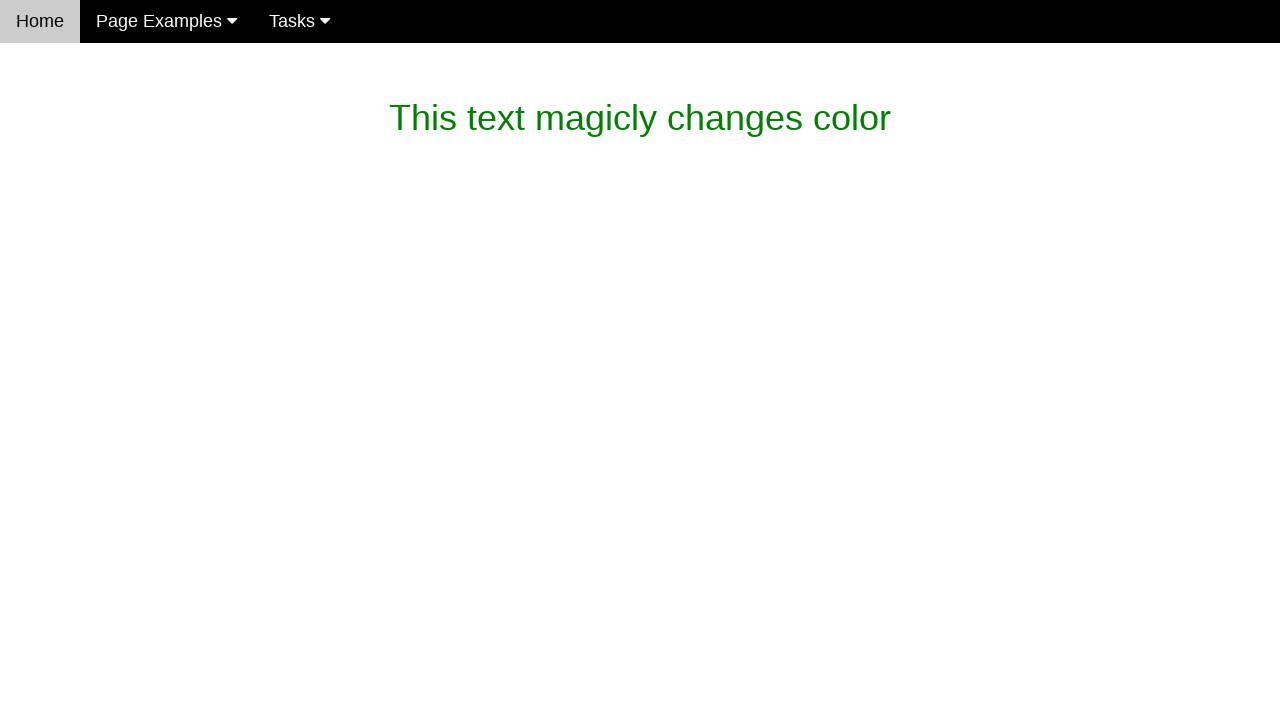

Waited for magic text element to appear with changed content 'What is this magic? It's dev magic~'
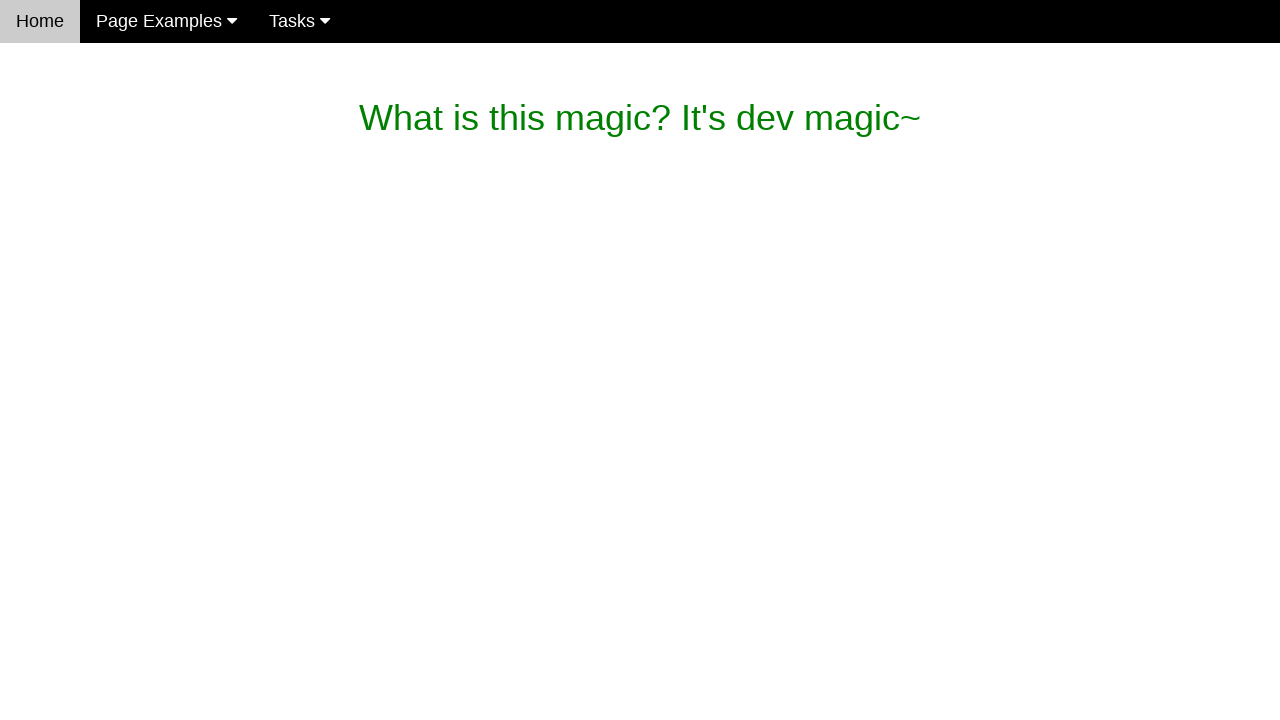

Located magic text element
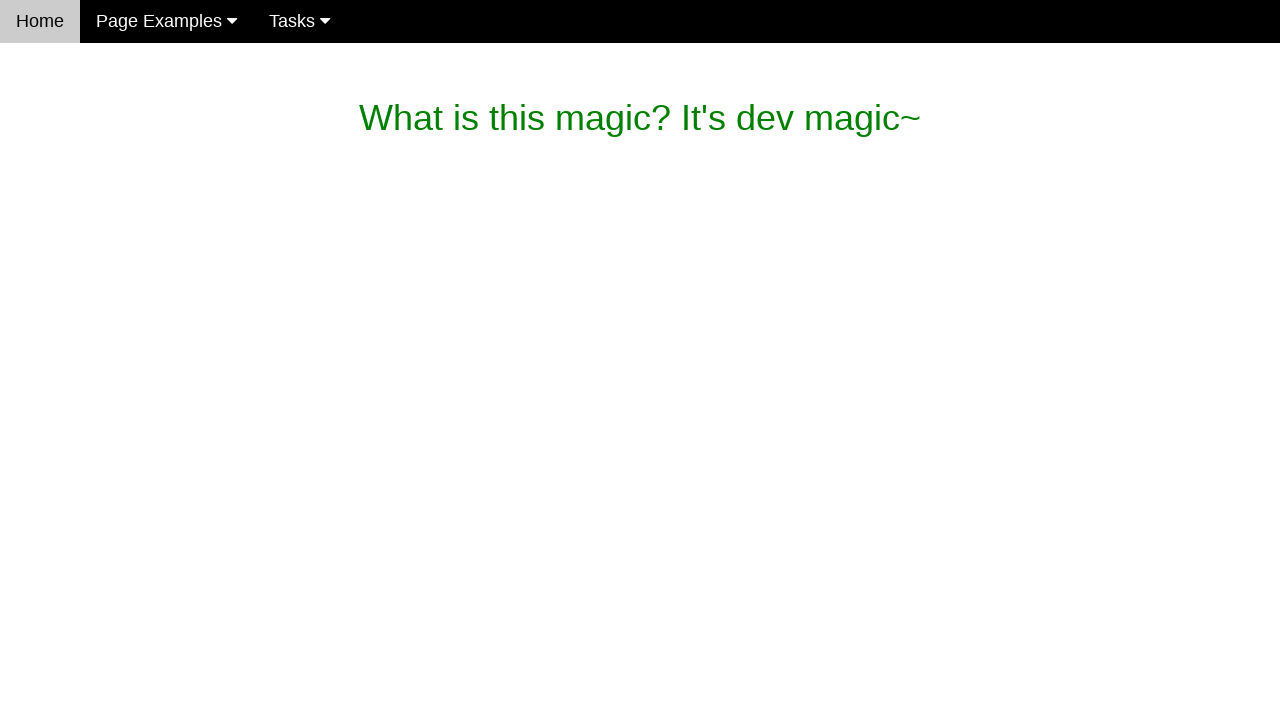

Verified magic text content matches expected value 'What is this magic? It's dev magic~'
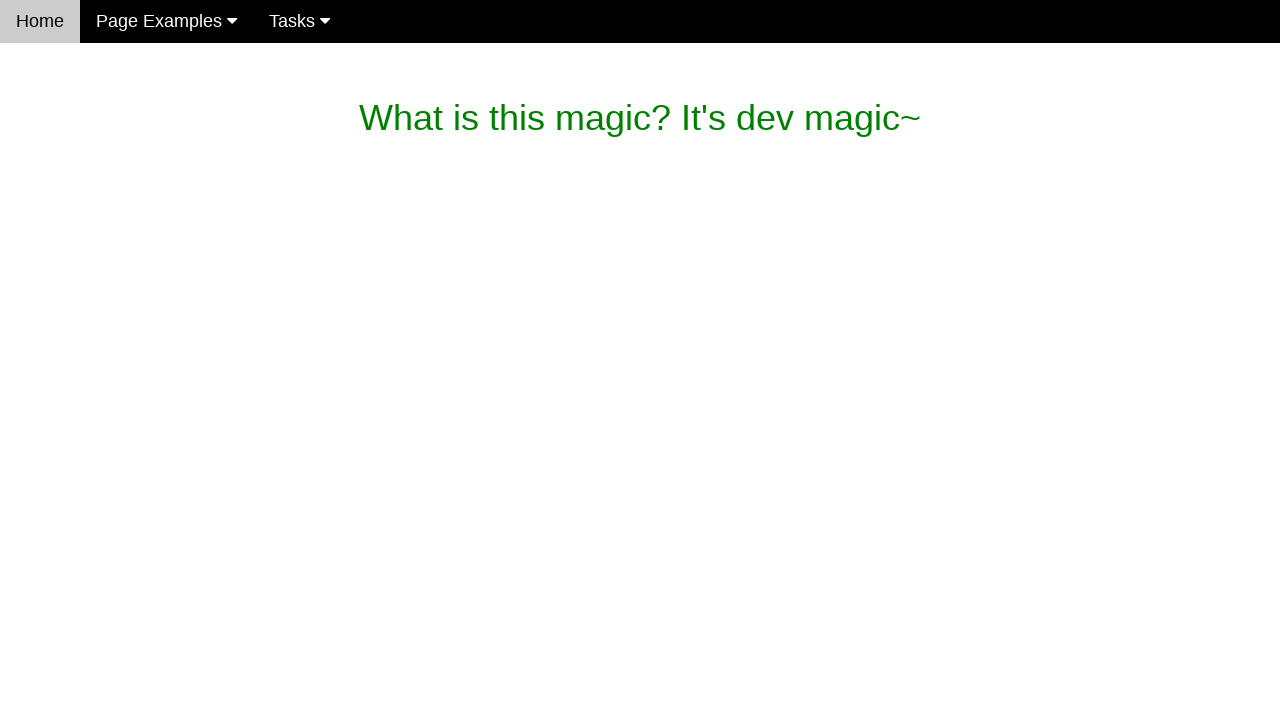

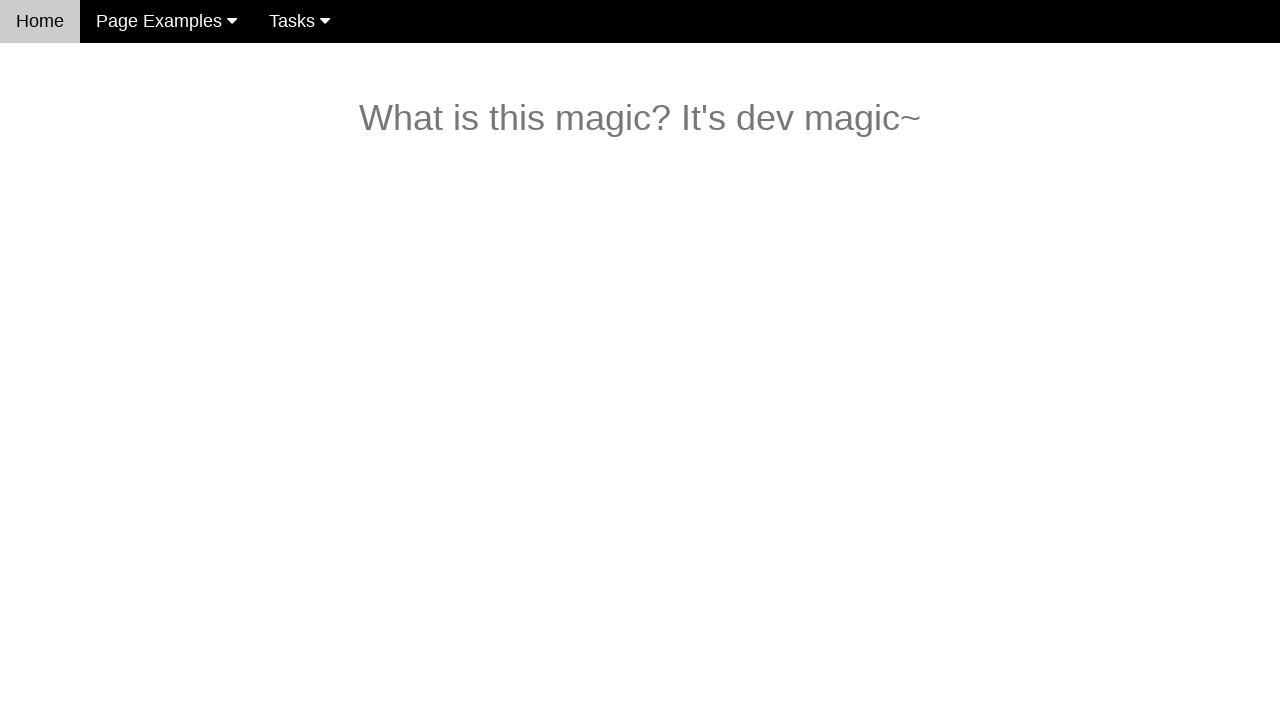